Tests that clicking the EXPLORE button navigates to the explore page

Starting URL: https://ancabota09.wixsite.com/intern

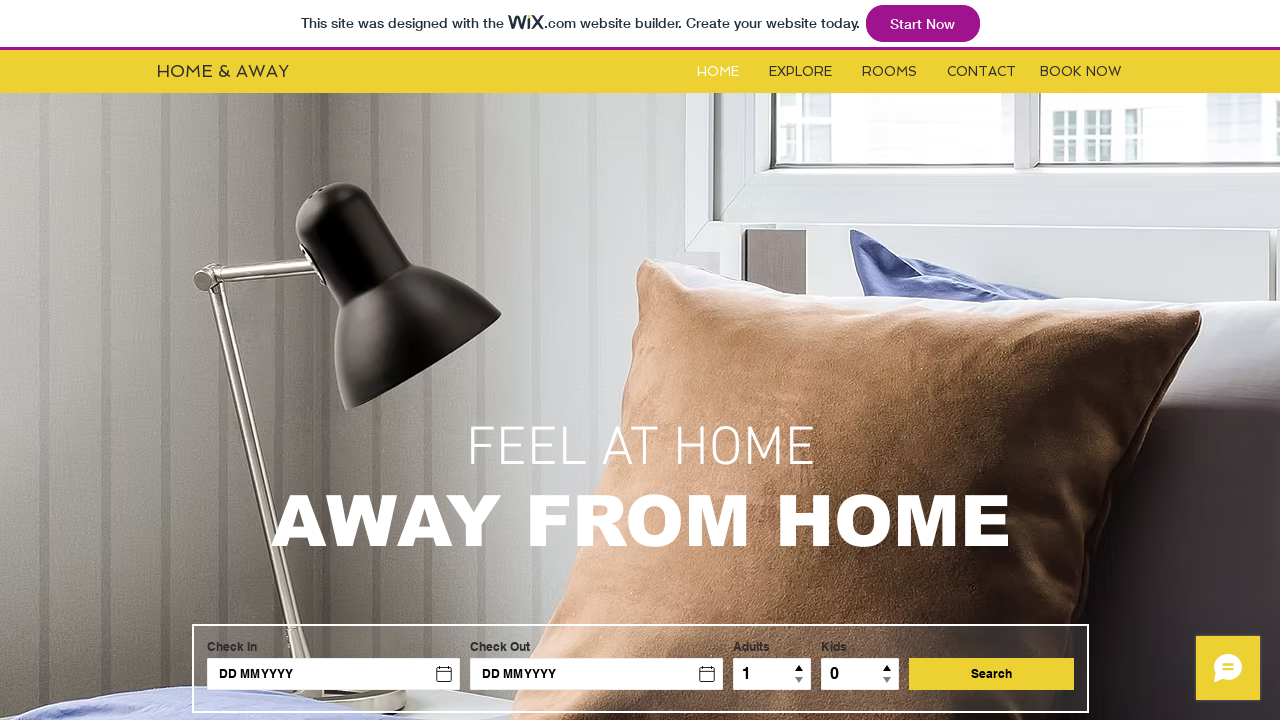

EXPLORE button became visible
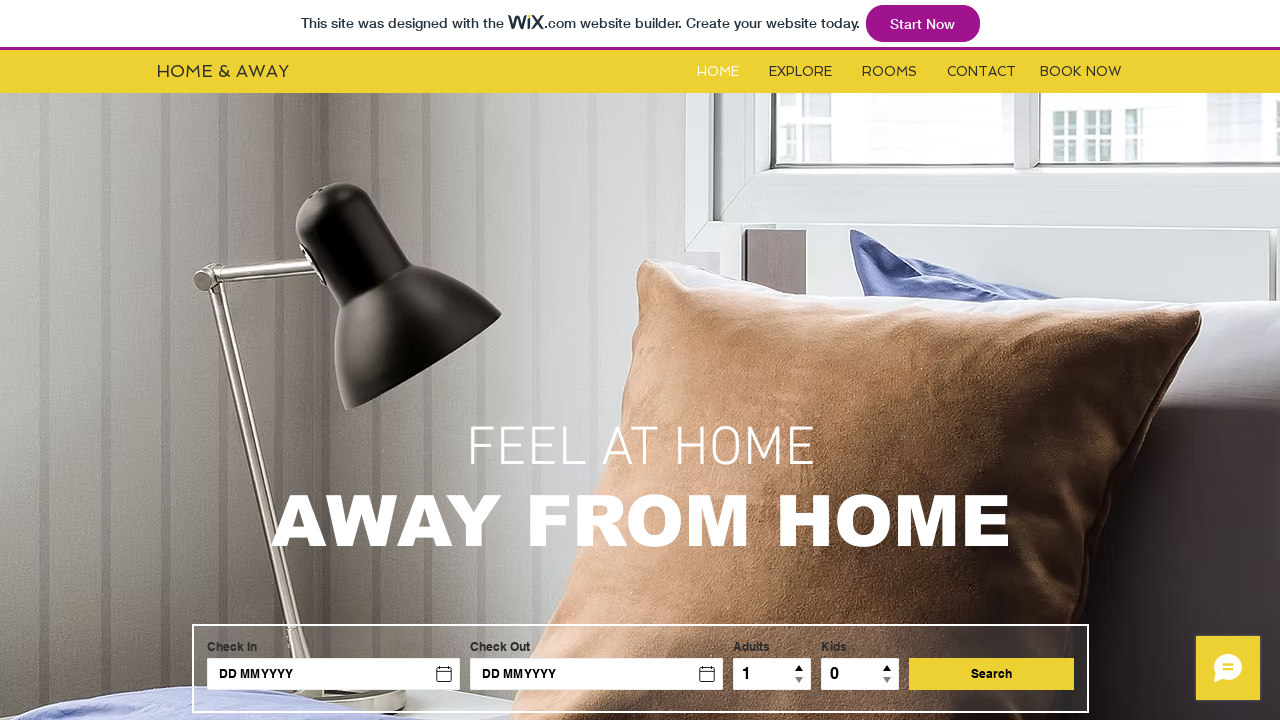

Clicked EXPLORE button at (800, 72) on #i6kl732v1label
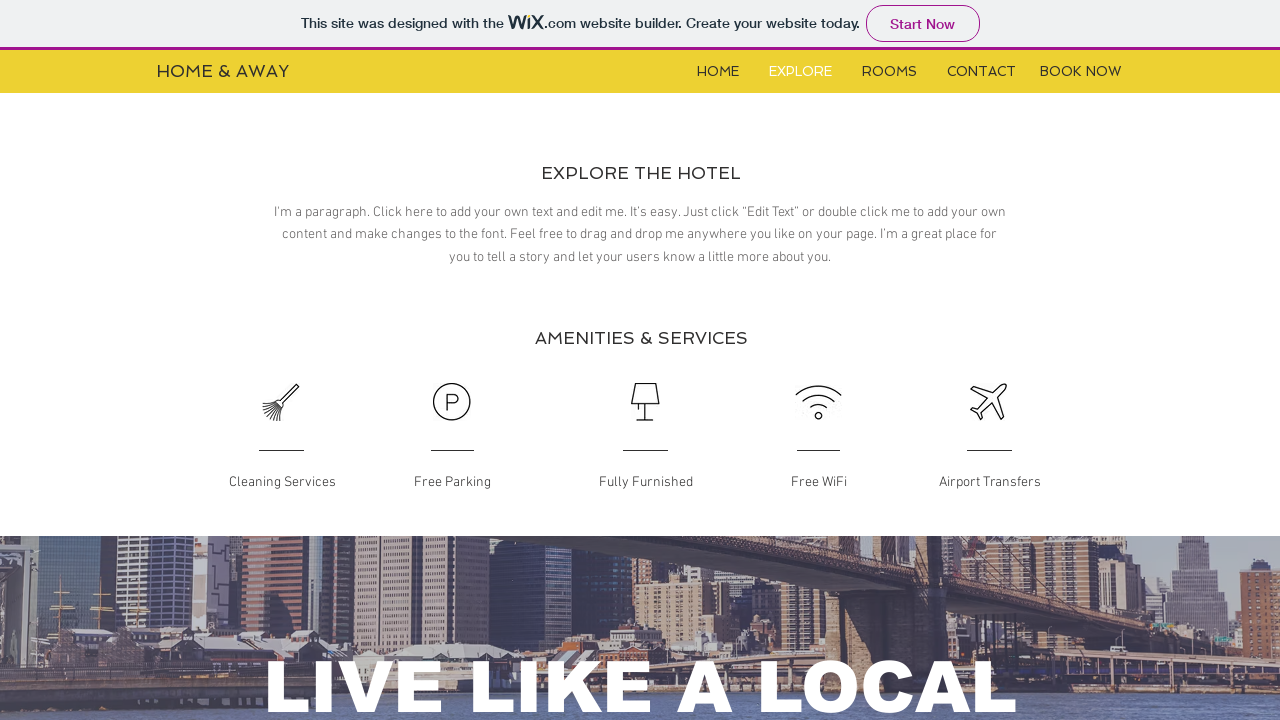

Navigated to explore page
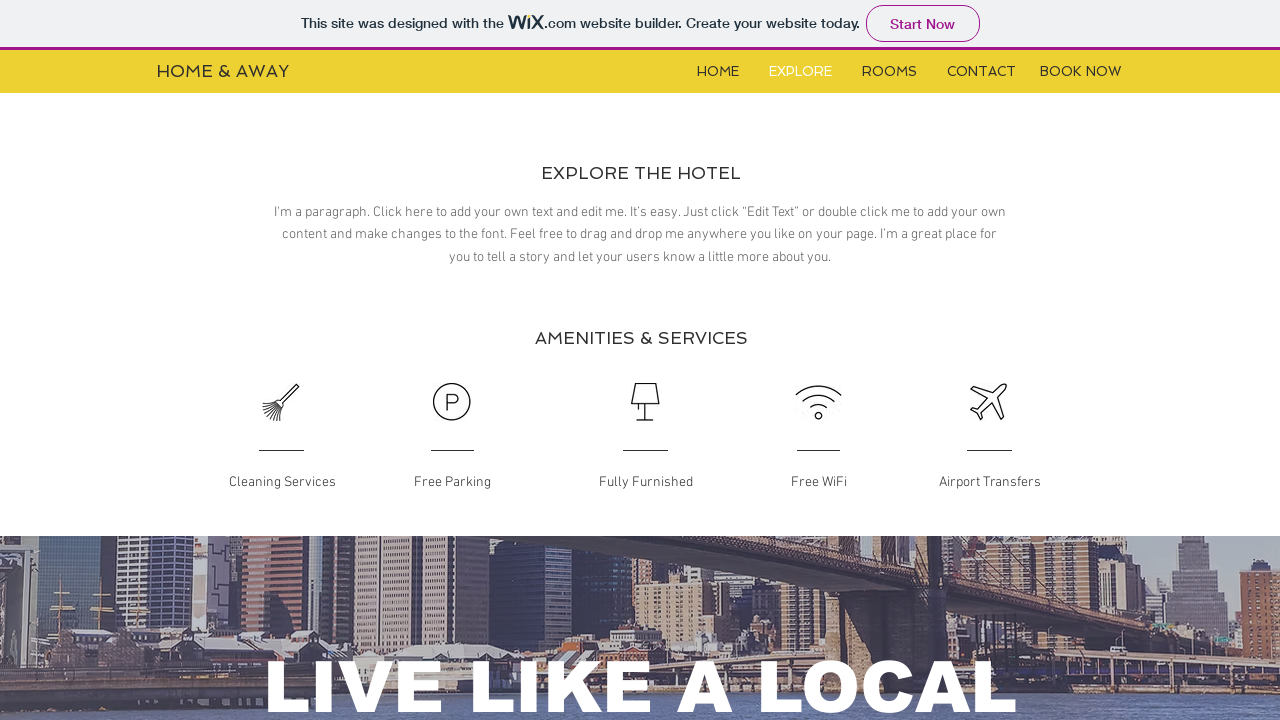

Verified URL is https://ancabota09.wixsite.com/intern/explore
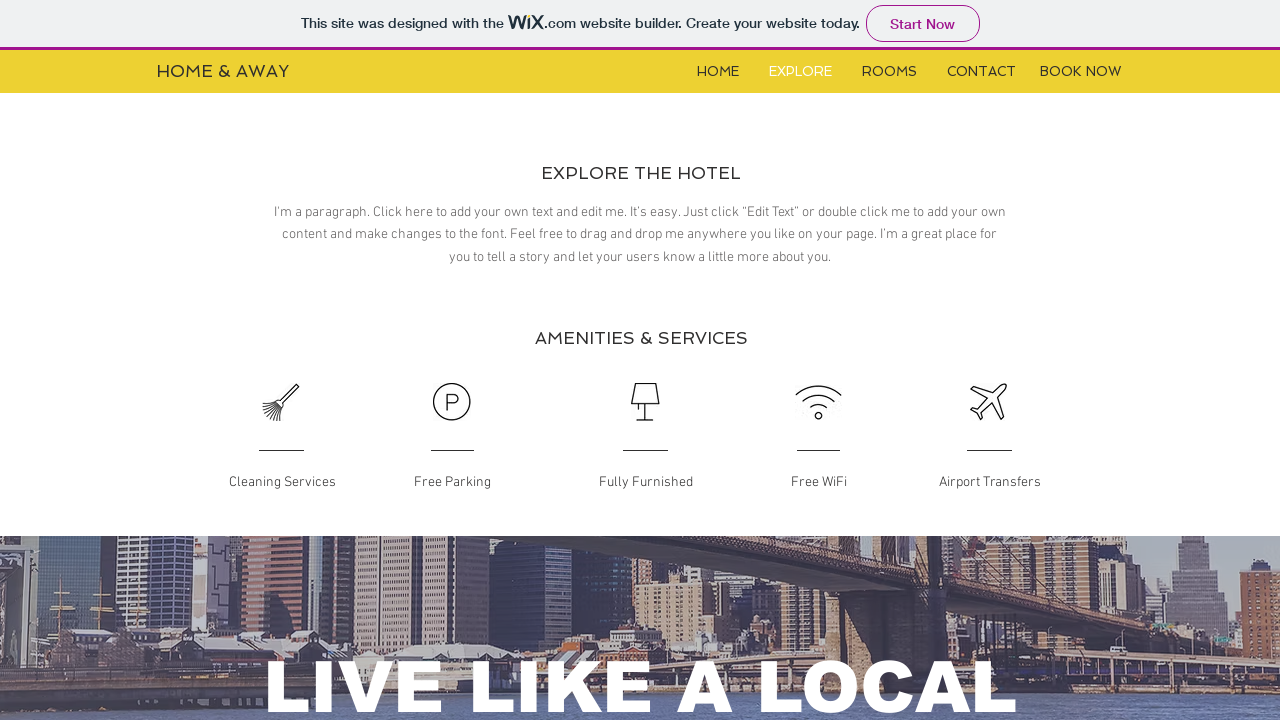

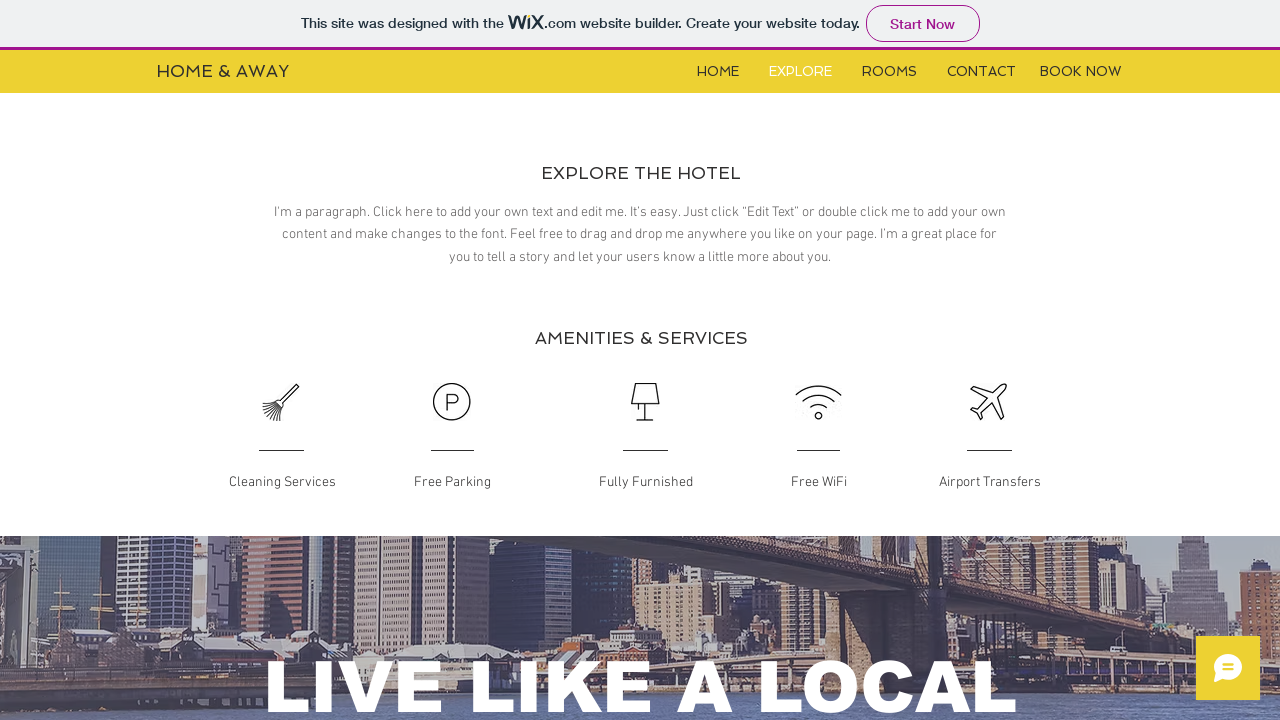